Tests the Playwright homepage by verifying the title contains "Playwright", checking the Get Started link has the correct href, clicking it, and verifying navigation to the intro page

Starting URL: https://playwright.dev

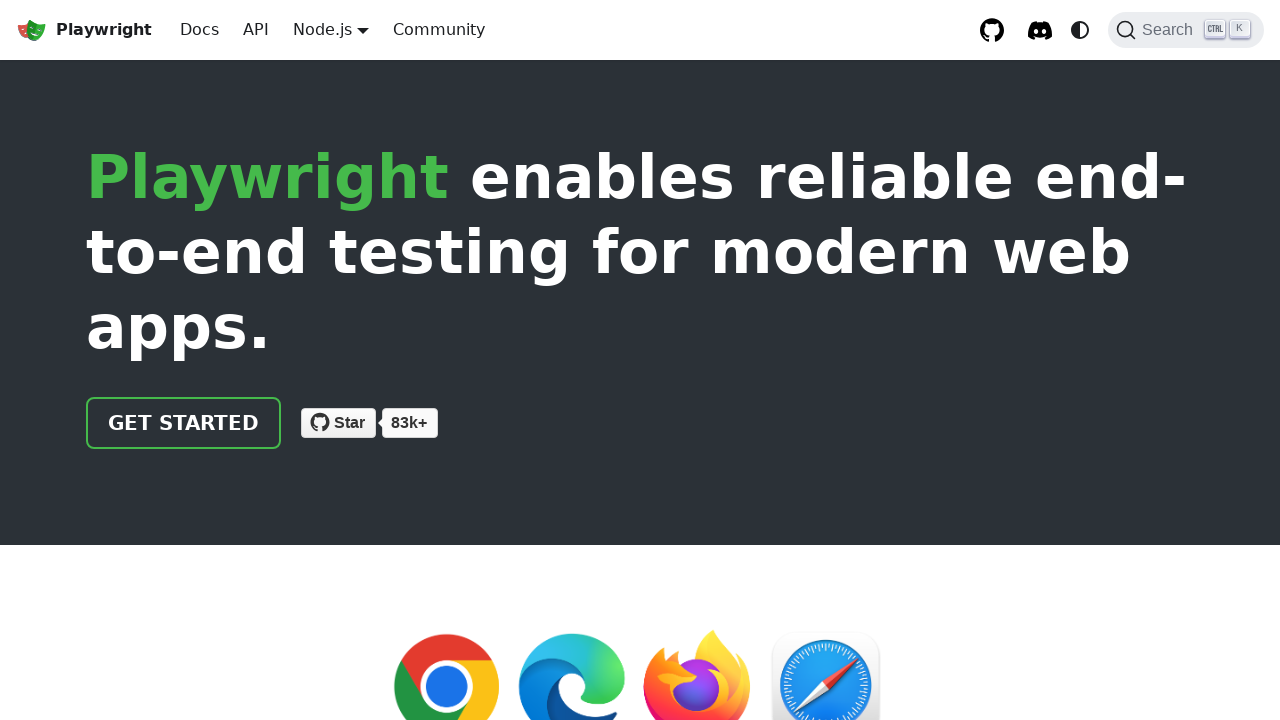

Verified page title contains 'Playwright'
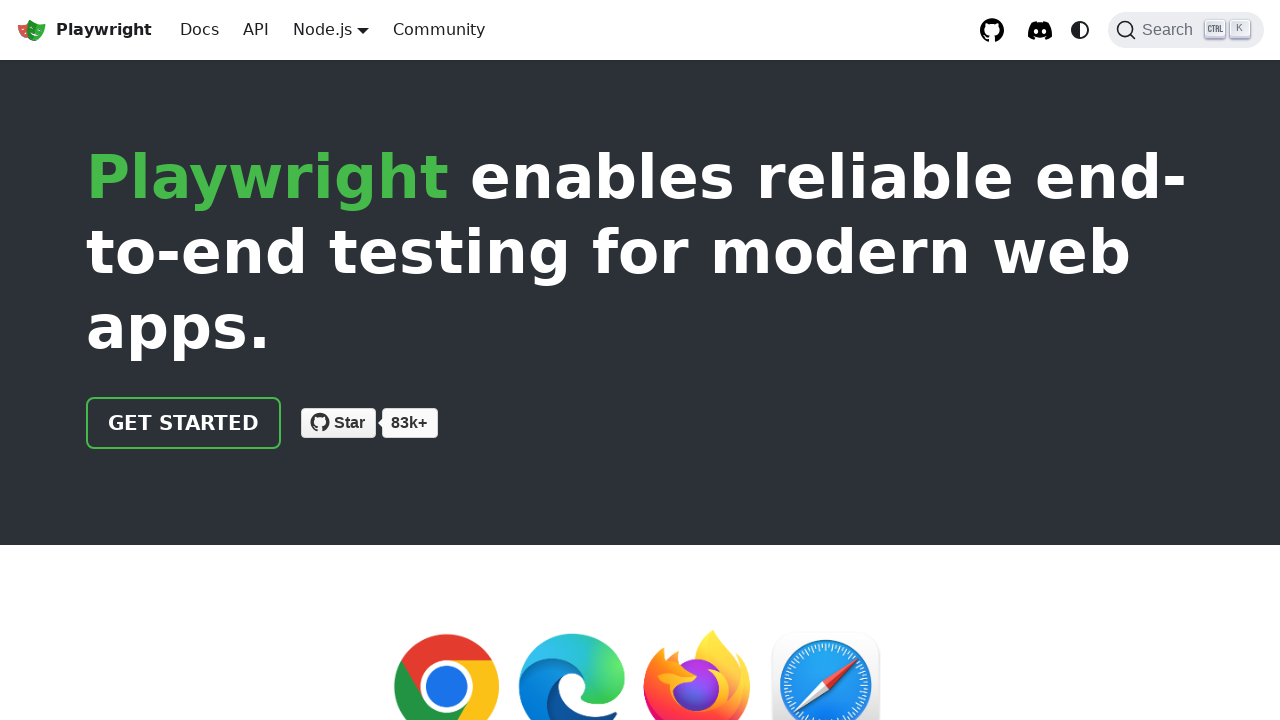

Located the Get Started link
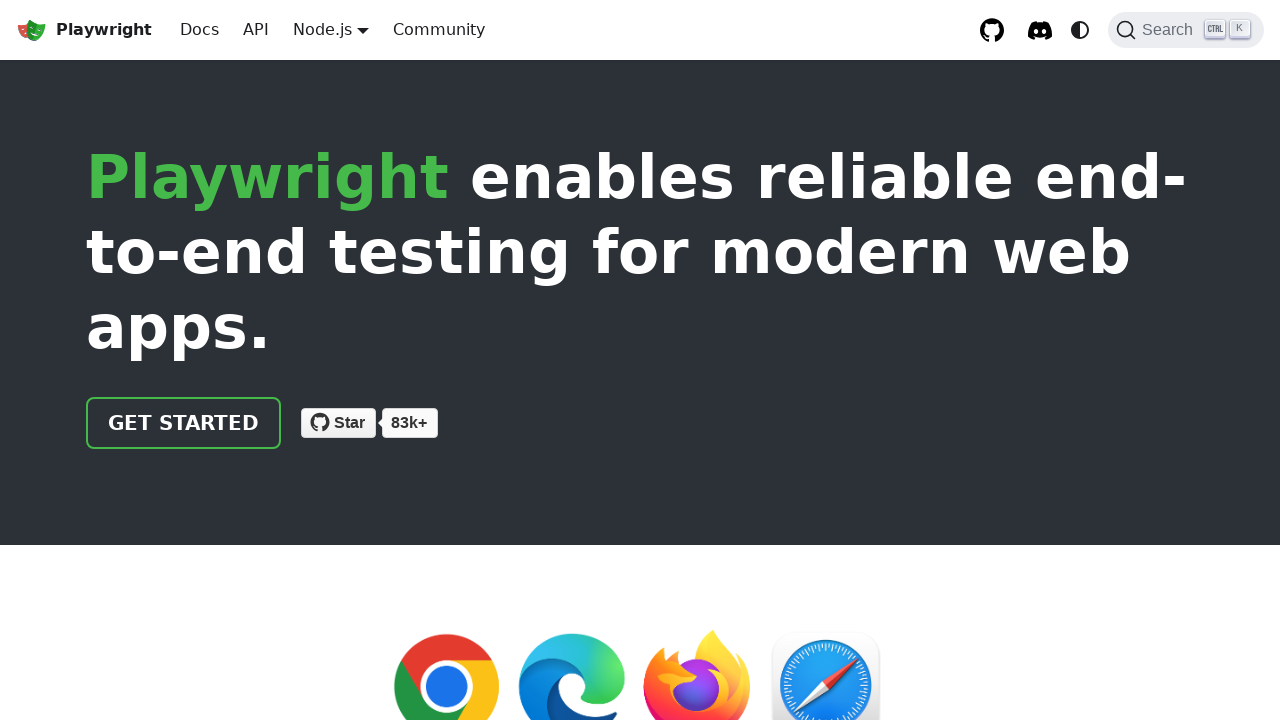

Verified Get Started link has href '/docs/intro'
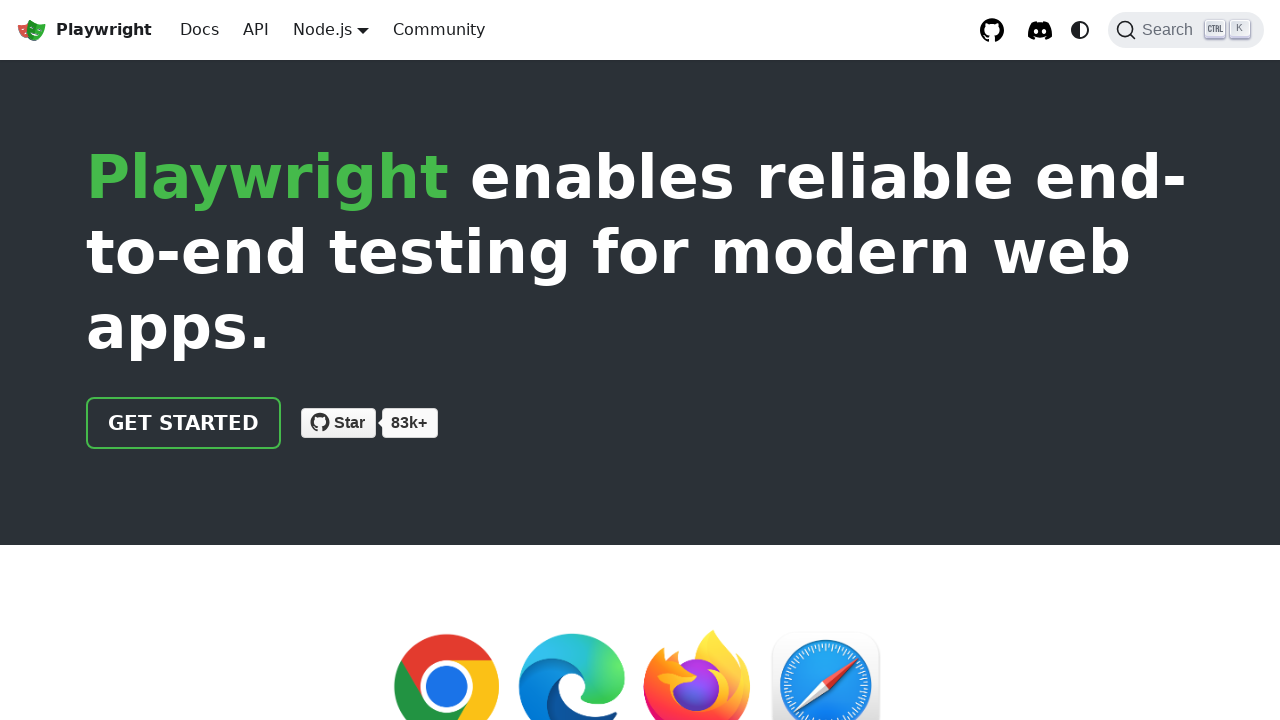

Clicked the Get Started link at (184, 423) on internal:role=link[name="Get started"i]
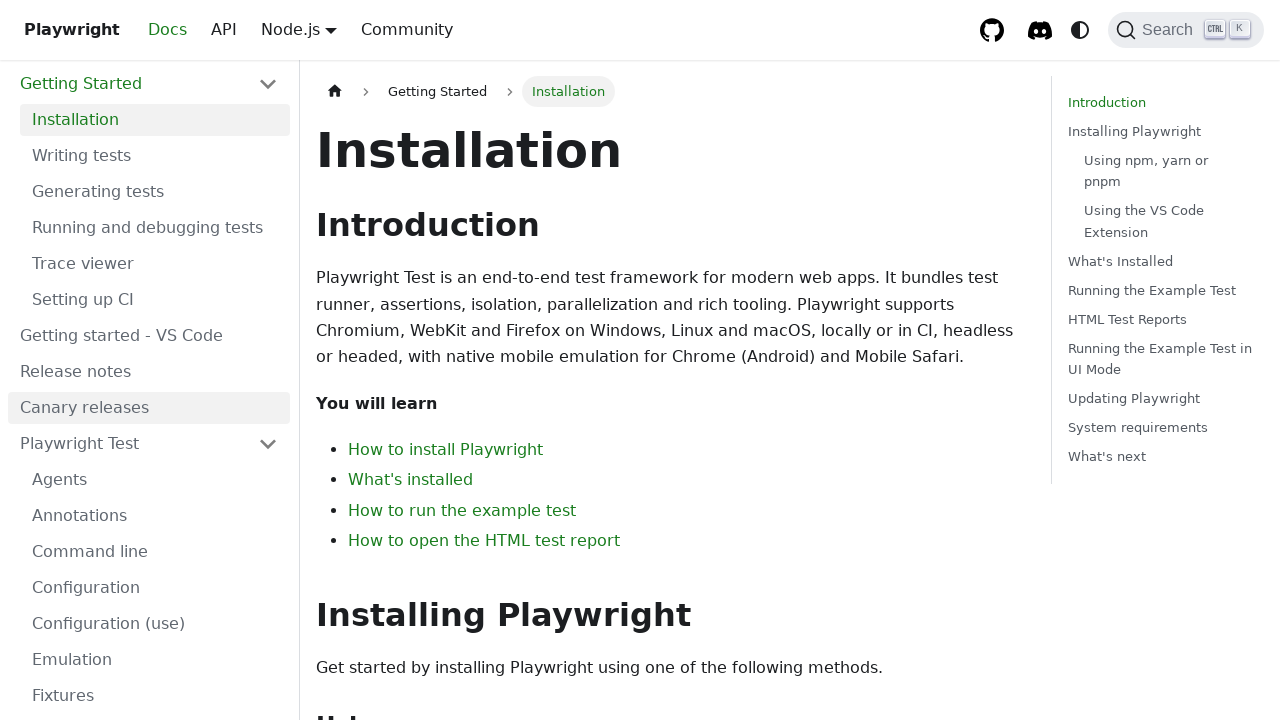

Verified navigation to intro page - URL contains 'intro'
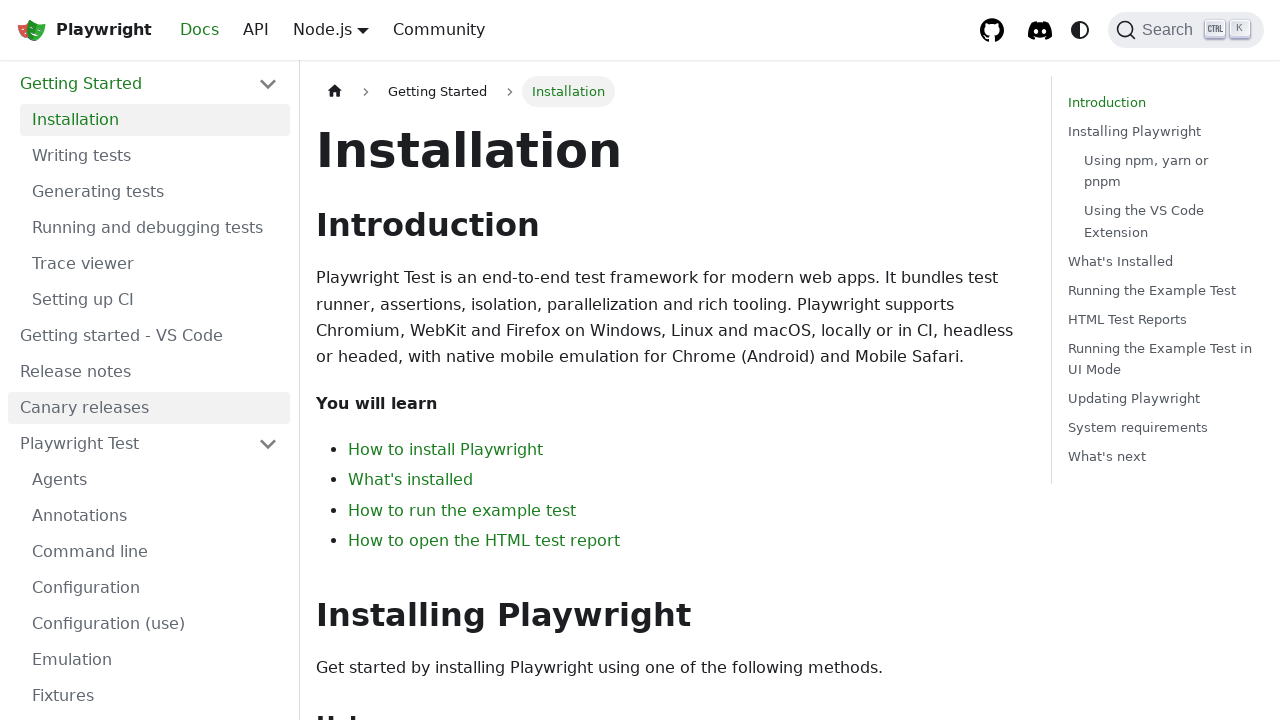

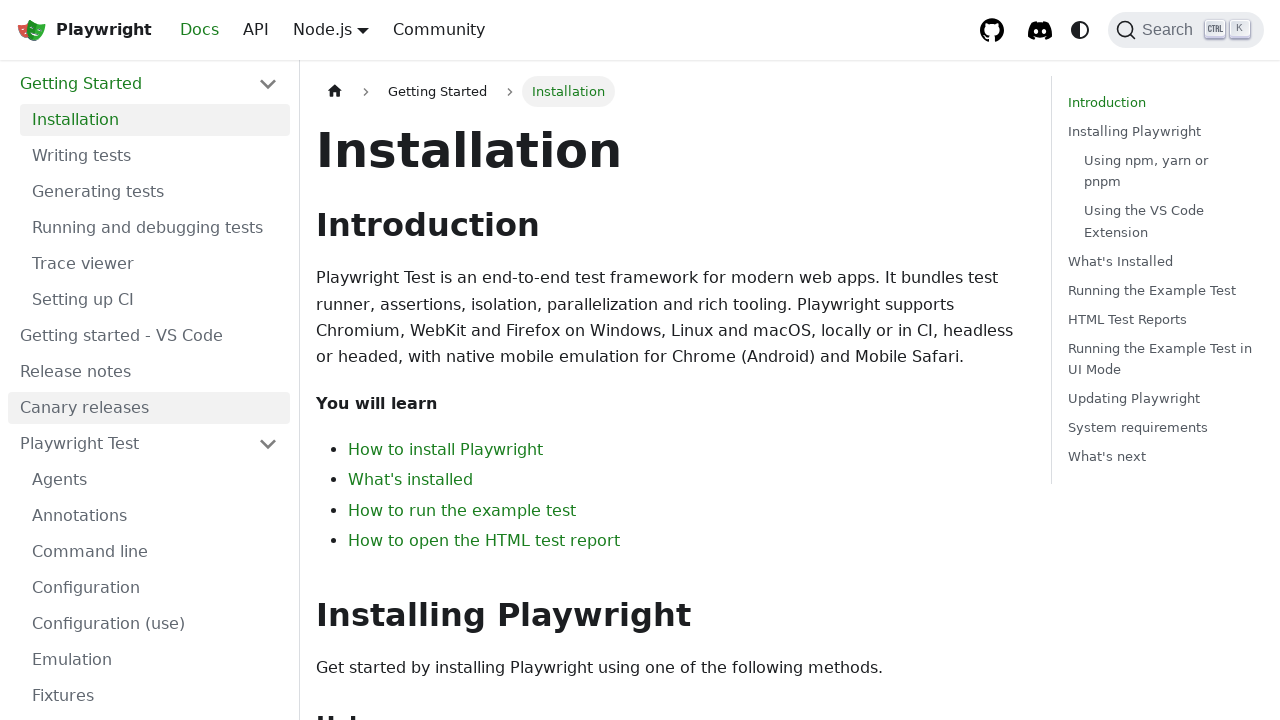